Tests tooltip on the number "1.10.32" in the text by hovering.

Starting URL: https://demoqa.com/tool-tips

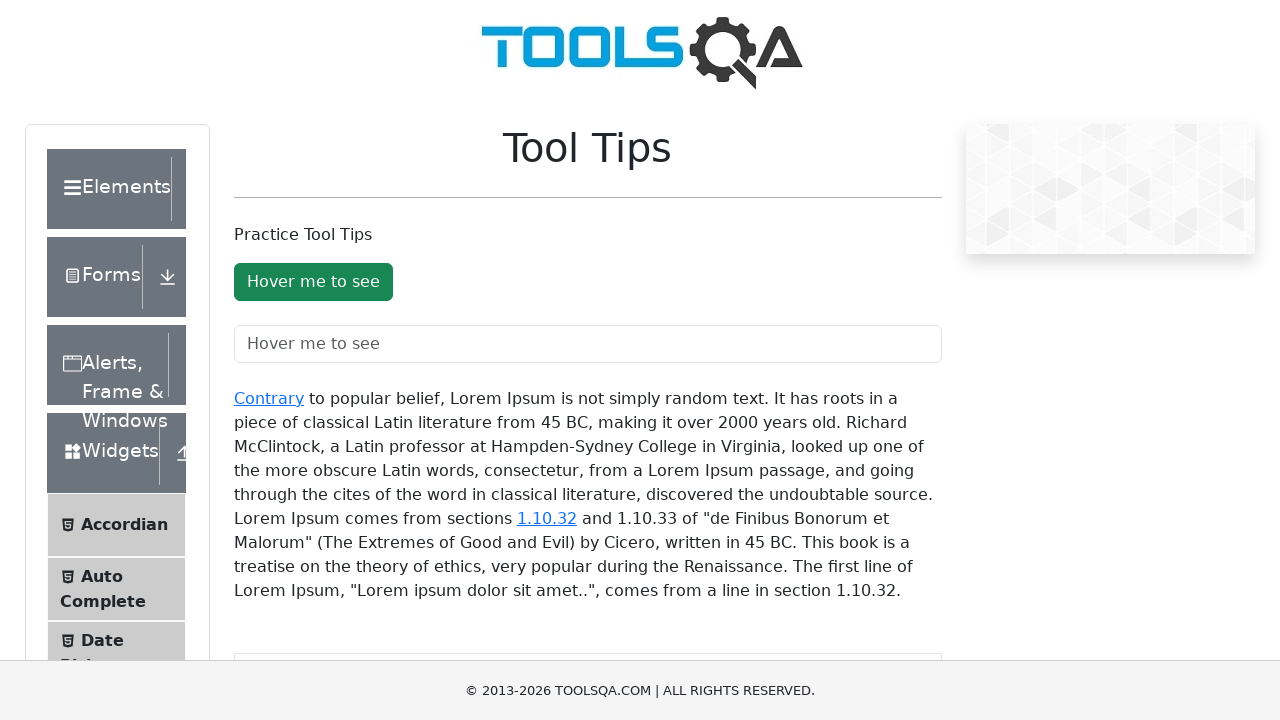

Navigated to ToolTips test page
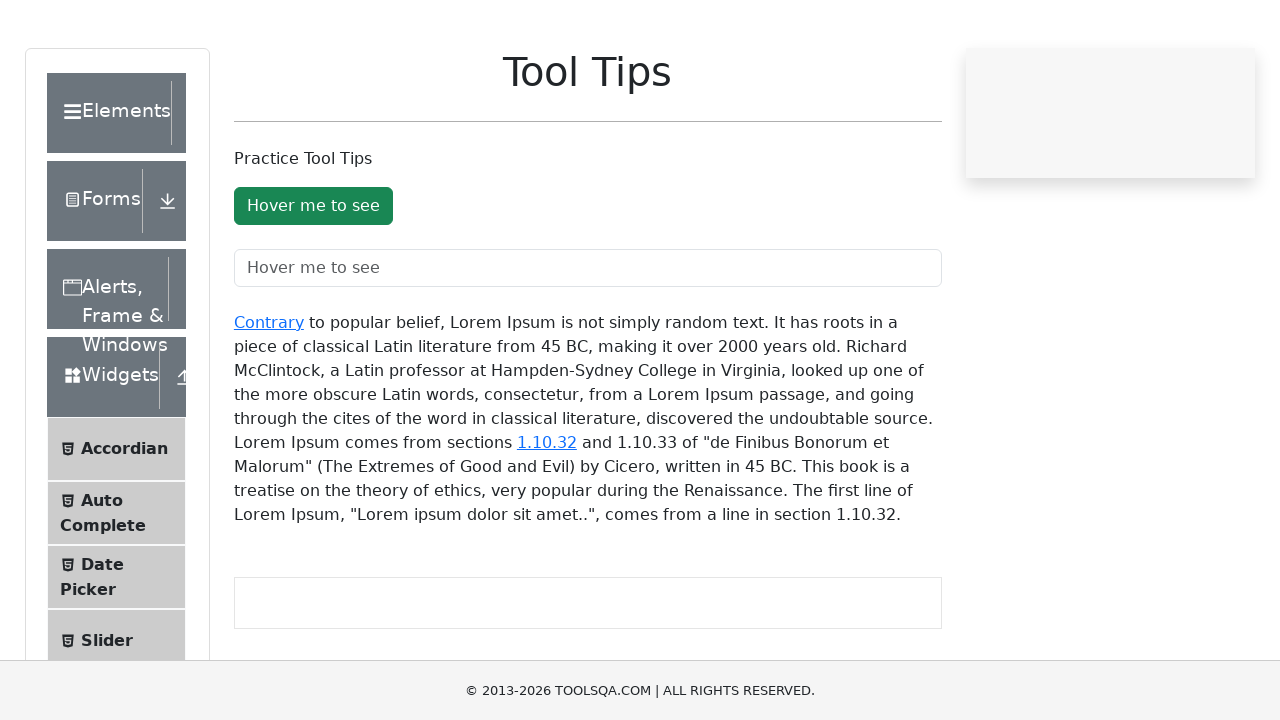

Hovered over the '1.10.32' number link at (547, 518) on xpath=//div[@id='texToolTopContainer']//a[text()='1.10.32']
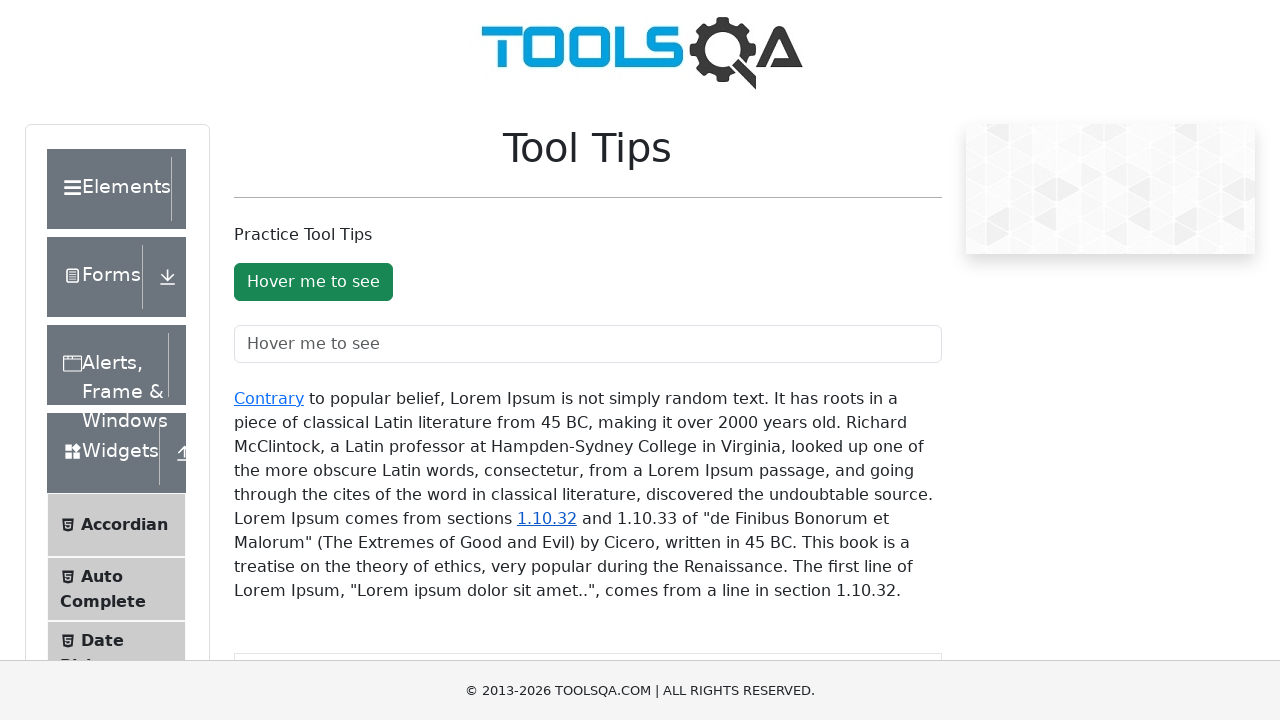

Tooltip appeared on the number '1.10.32'
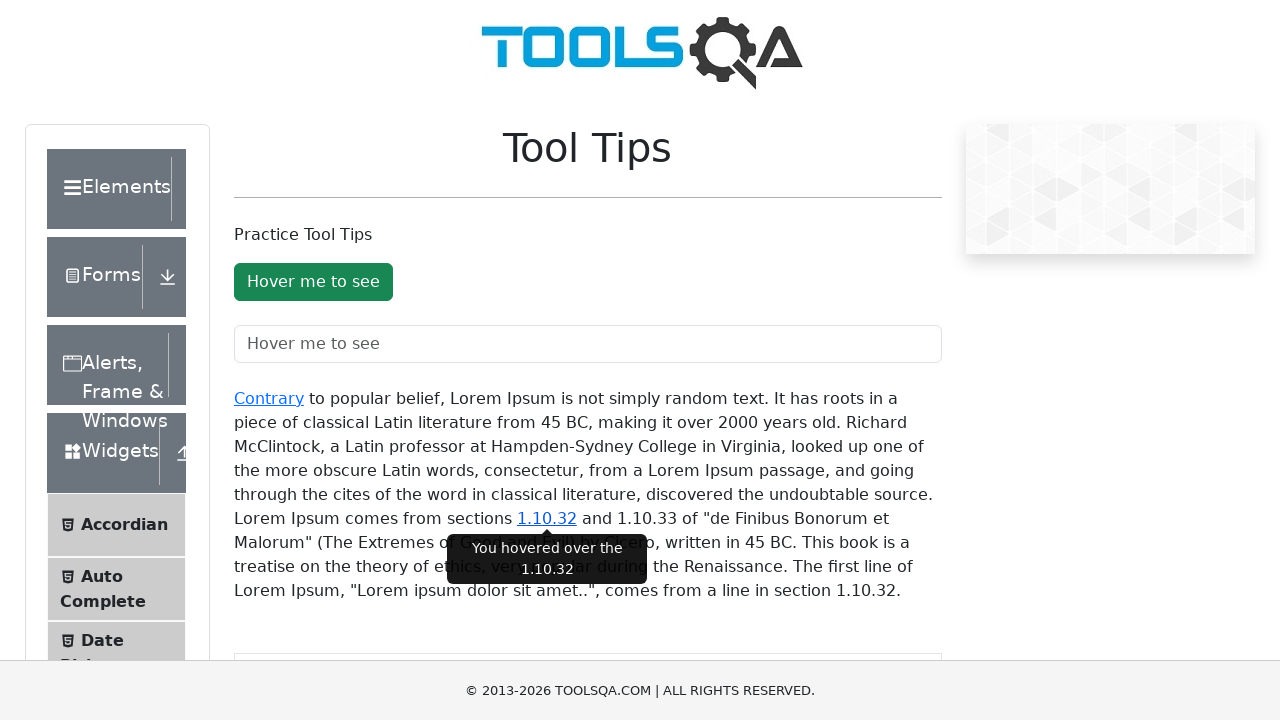

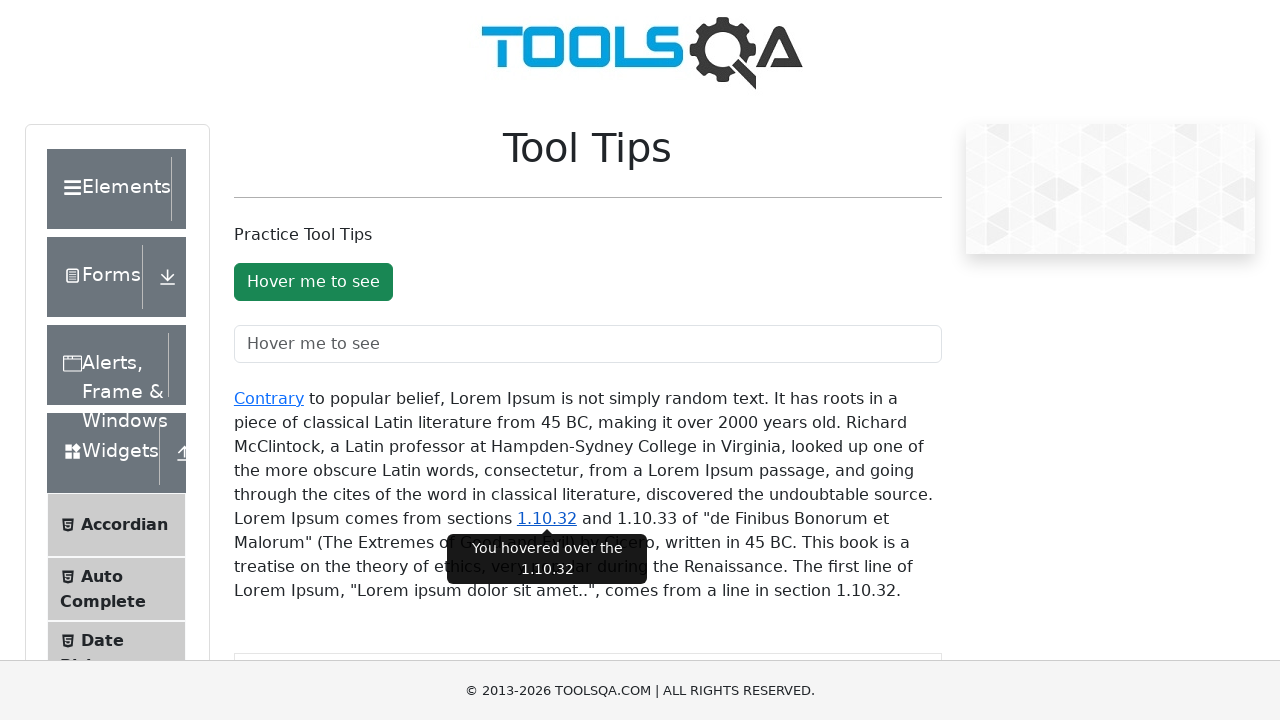